Tests the SpiceJet flight booking interface by clicking on the origin/departure city input field and entering a city code (BLR for Bangalore)

Starting URL: https://www.spicejet.com/

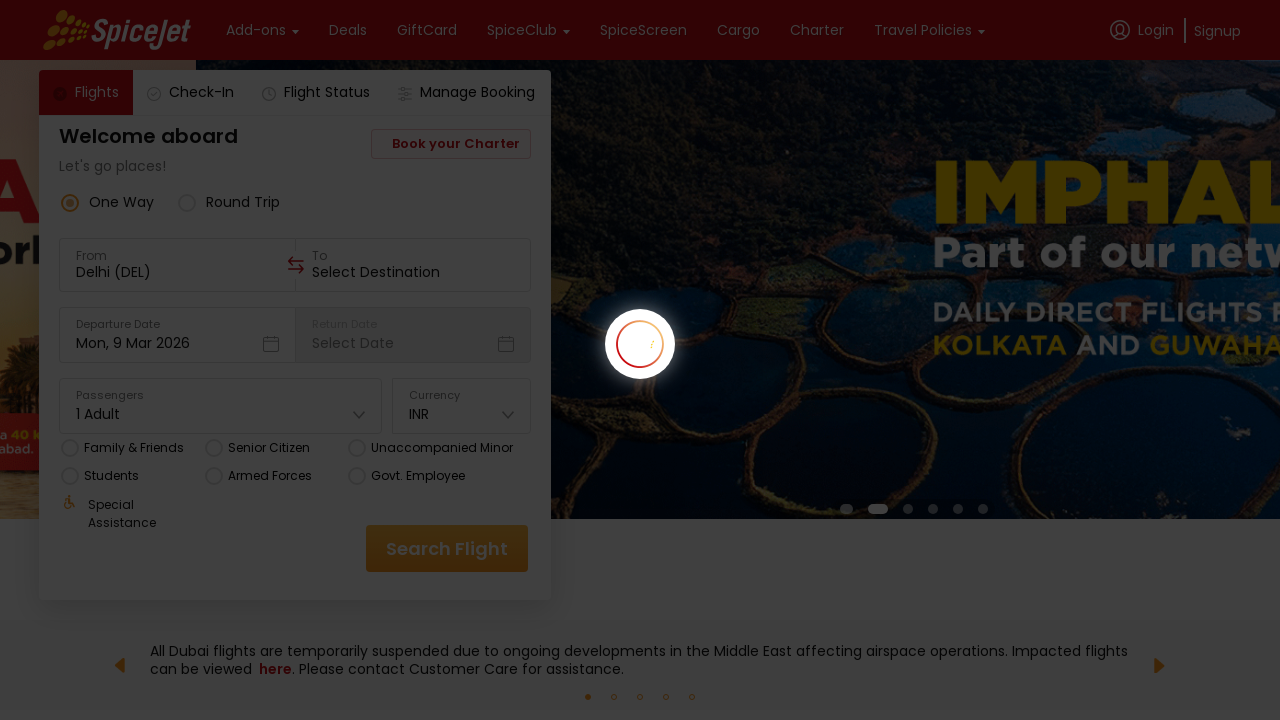

Clicked on the origin/departure city input field at (178, 272) on div[data-testid='to-testID-origin'] input[type='text']
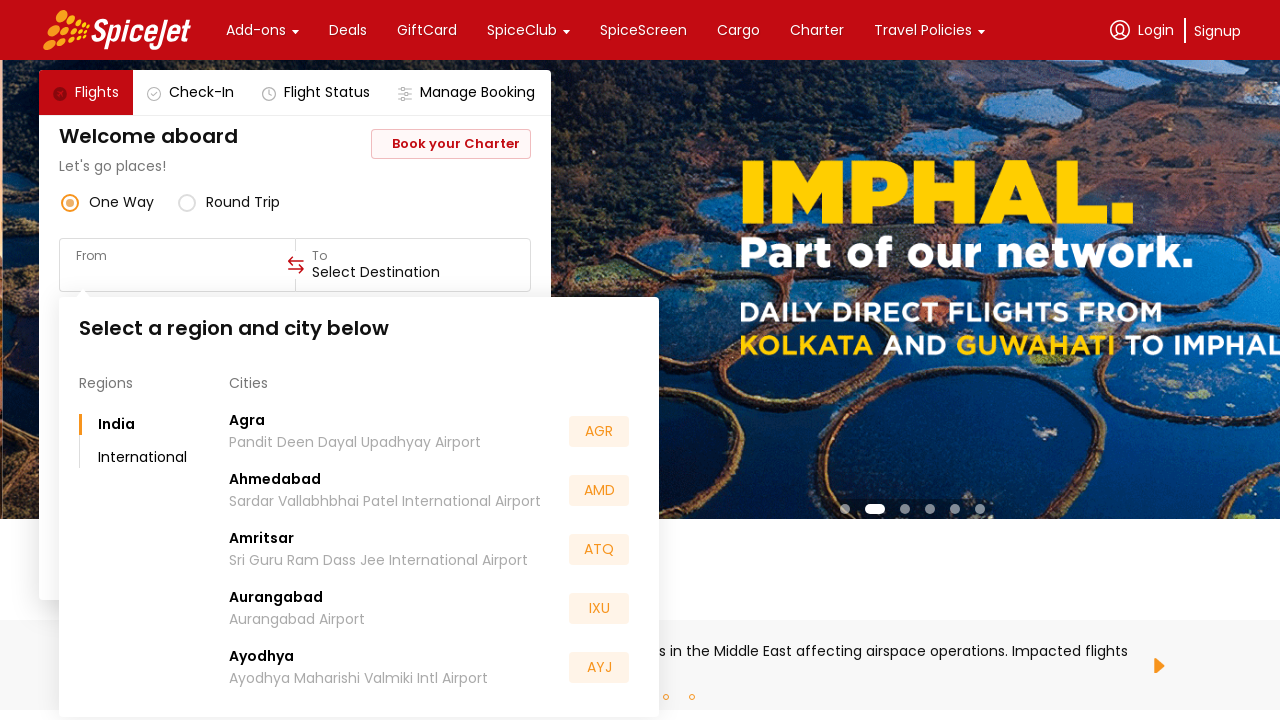

Waited for dropdown suggestions to appear
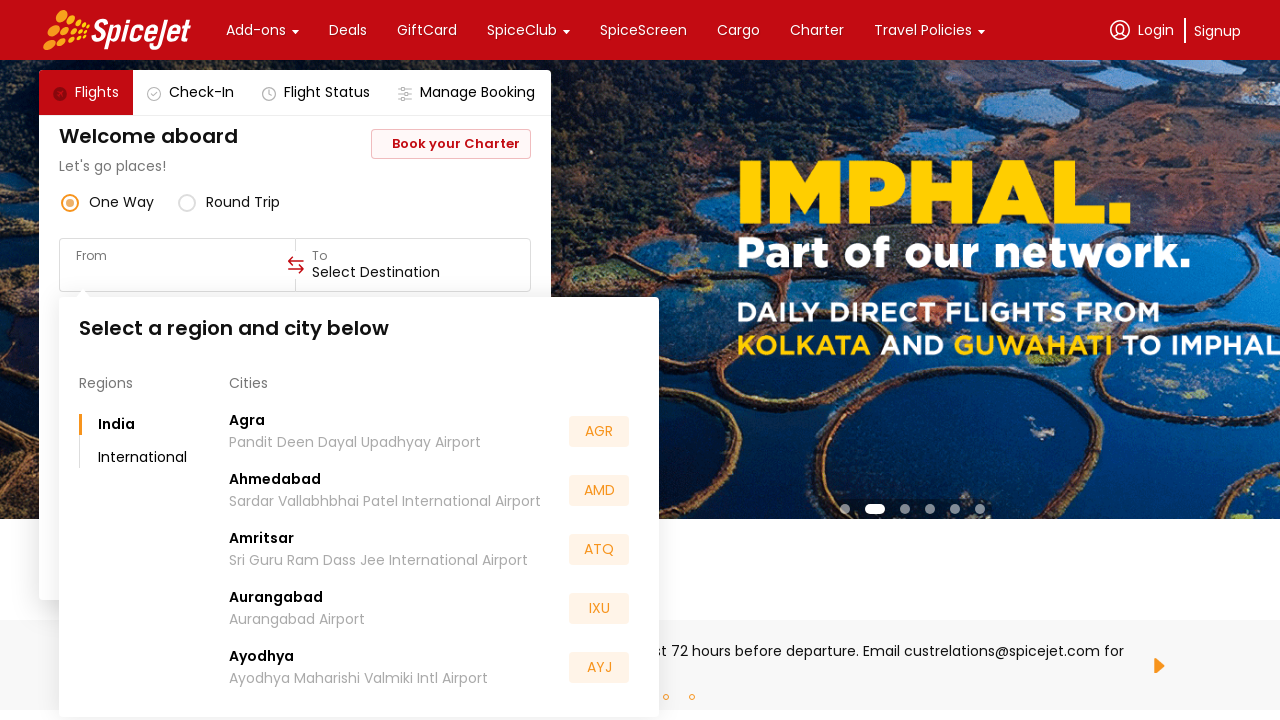

Clicked on the origin input field again at (178, 272) on div[data-testid='to-testID-origin'] input[type='text']
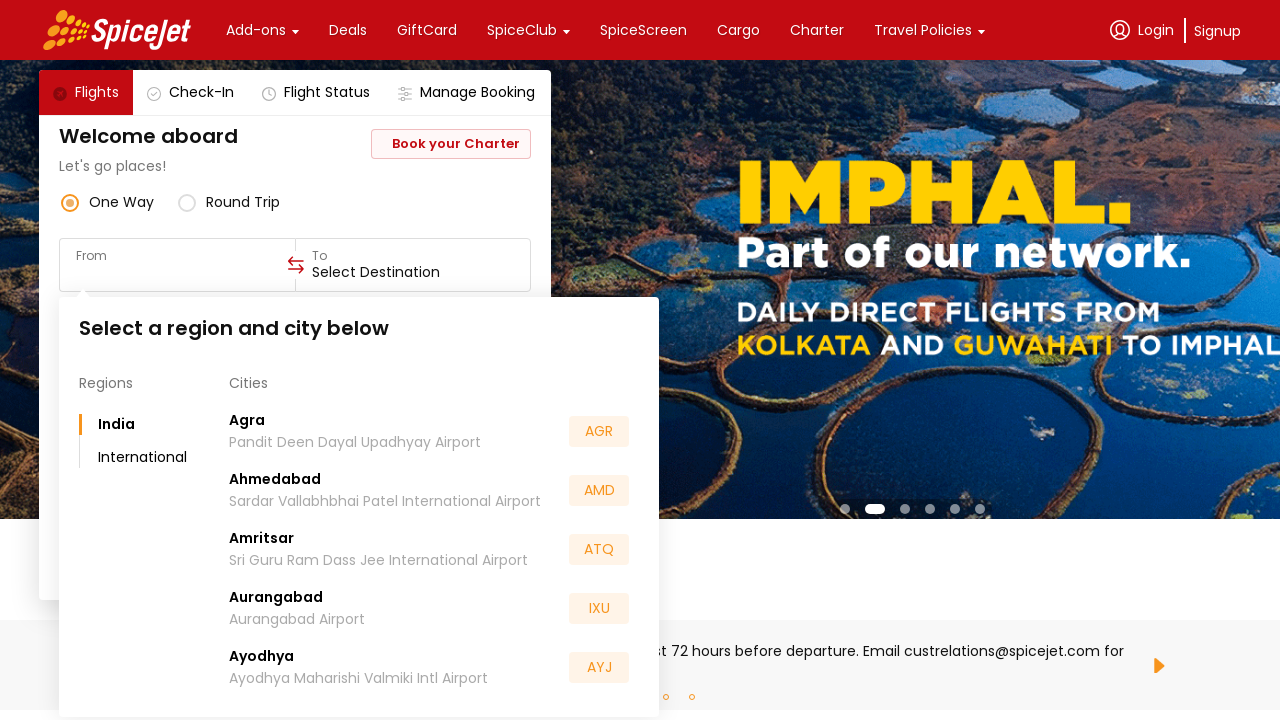

Entered city code 'BLR' (Bangalore) into the origin field on div[data-testid='to-testID-origin'] input[type='text']
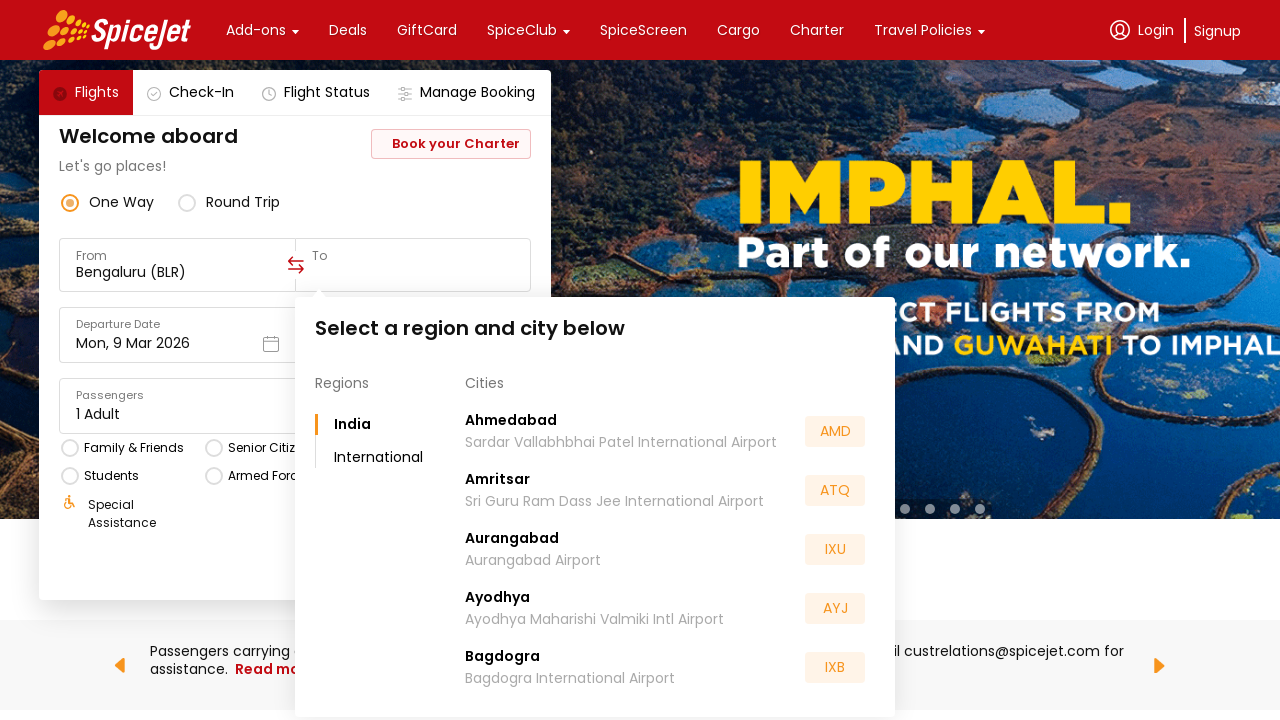

Waited for city suggestions to load after entering BLR
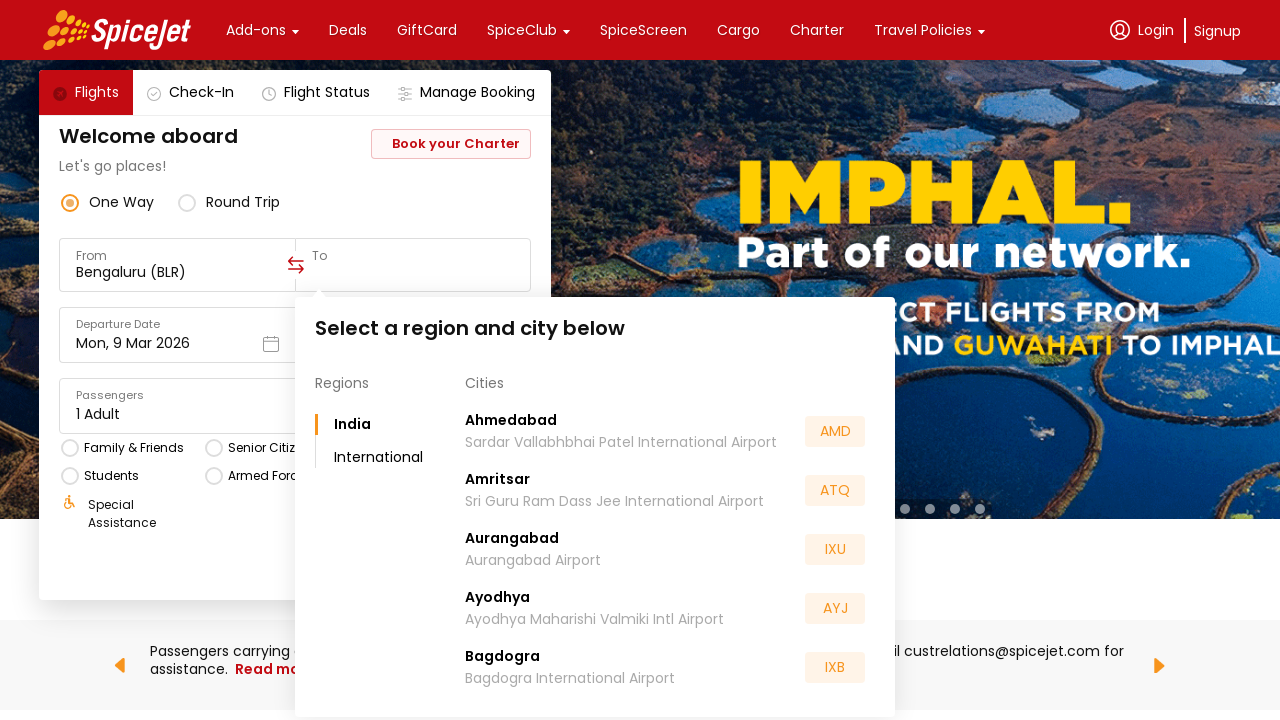

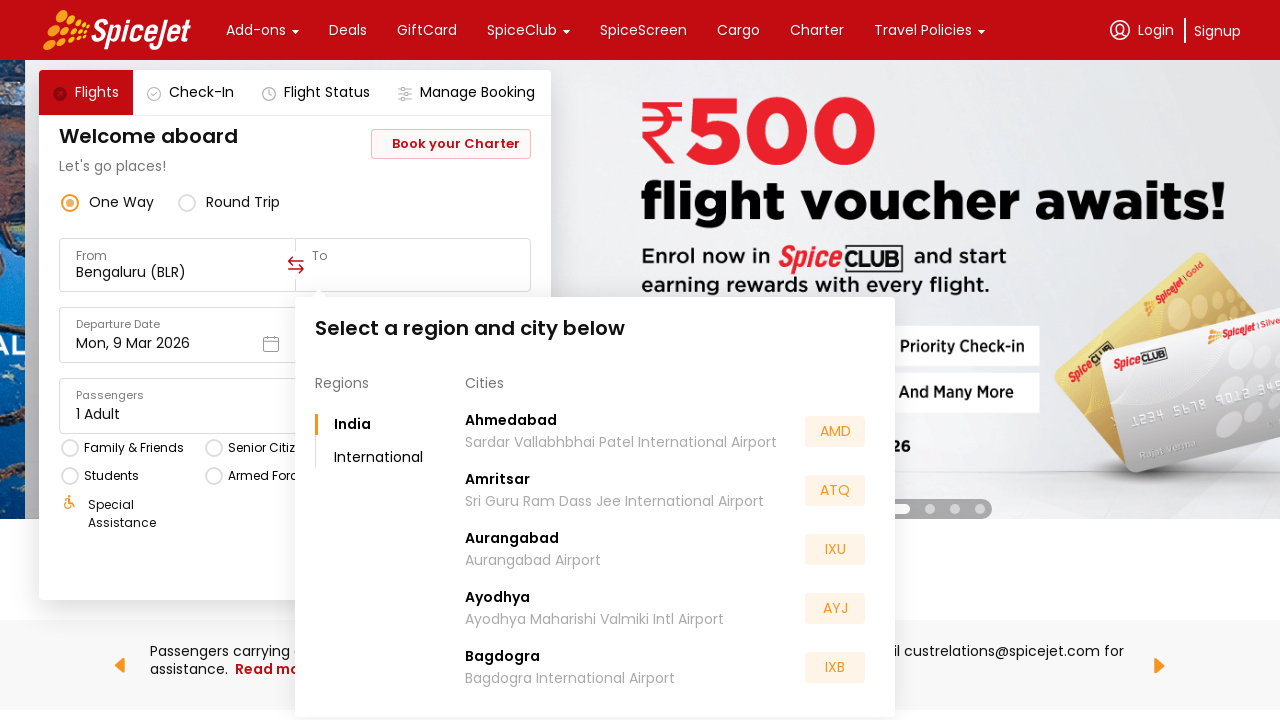